Tests dynamic loading where an element is rendered after a loading bar completes. Clicks the Start button and waits for the finish text to appear.

Starting URL: http://the-internet.herokuapp.com/dynamic_loading/2

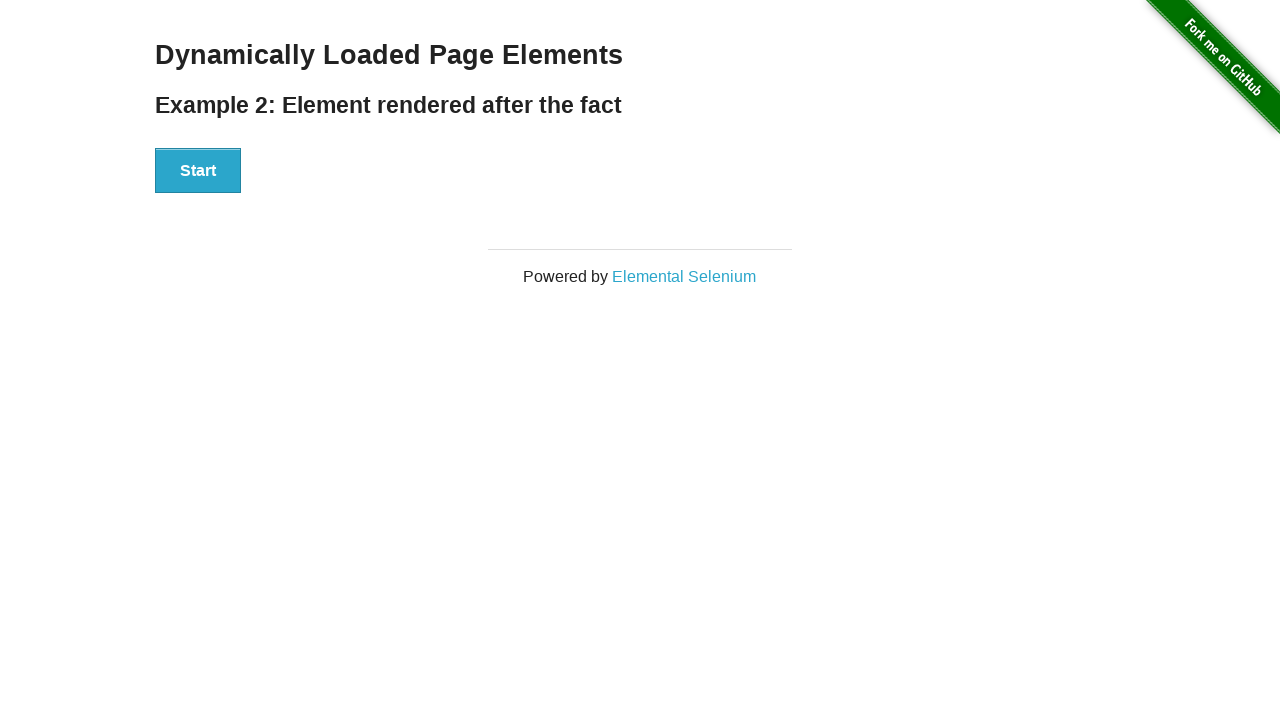

Clicked the Start button to trigger dynamic loading at (198, 171) on #start button
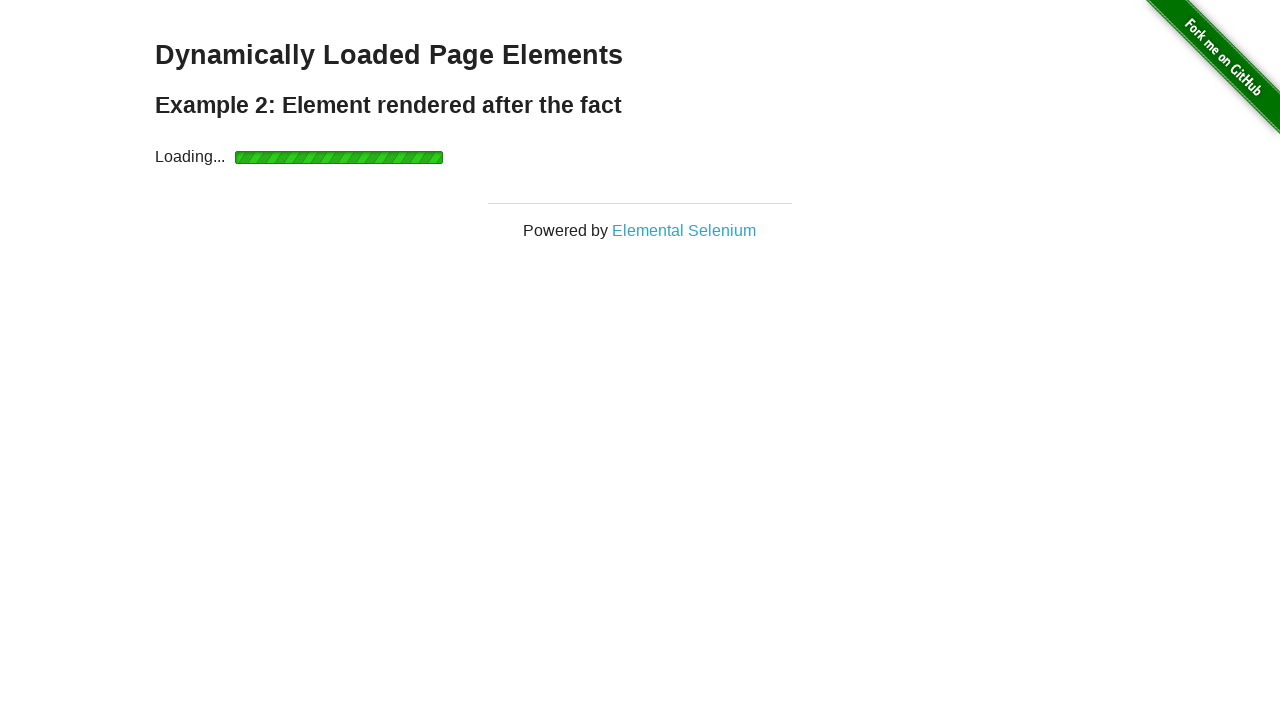

Finish element became visible after loading bar completed
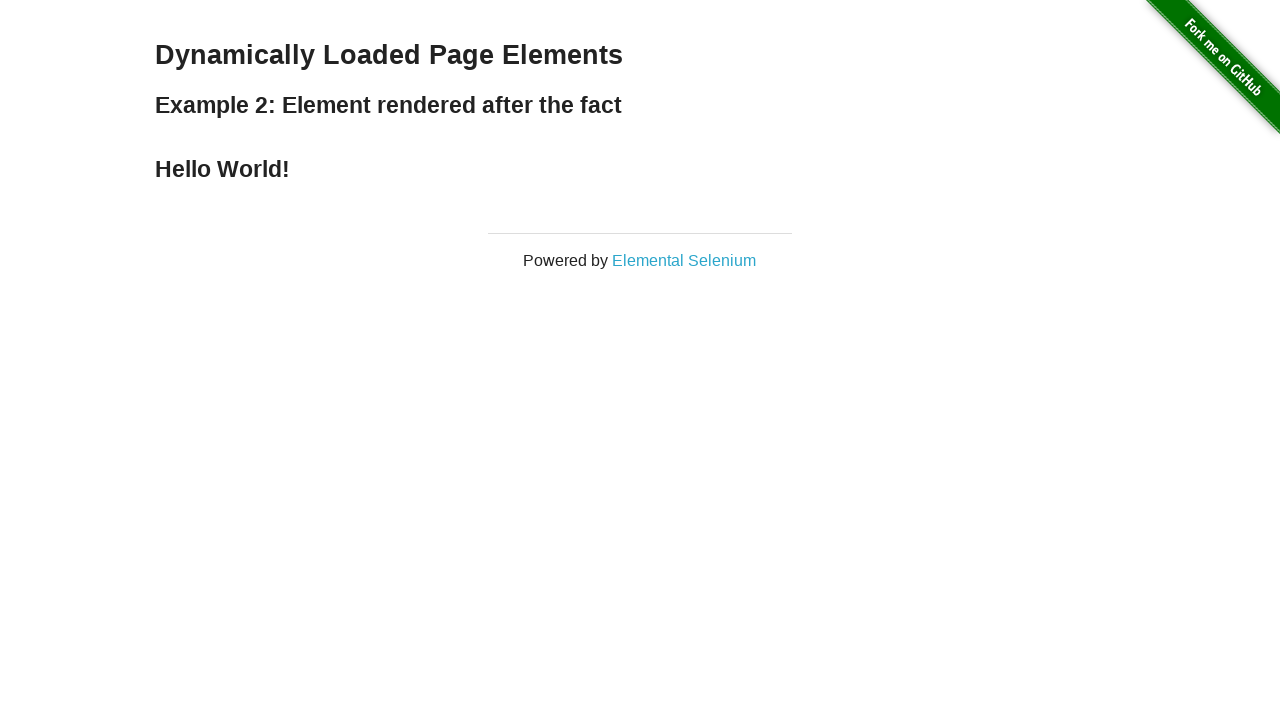

Verified that finish text is displayed
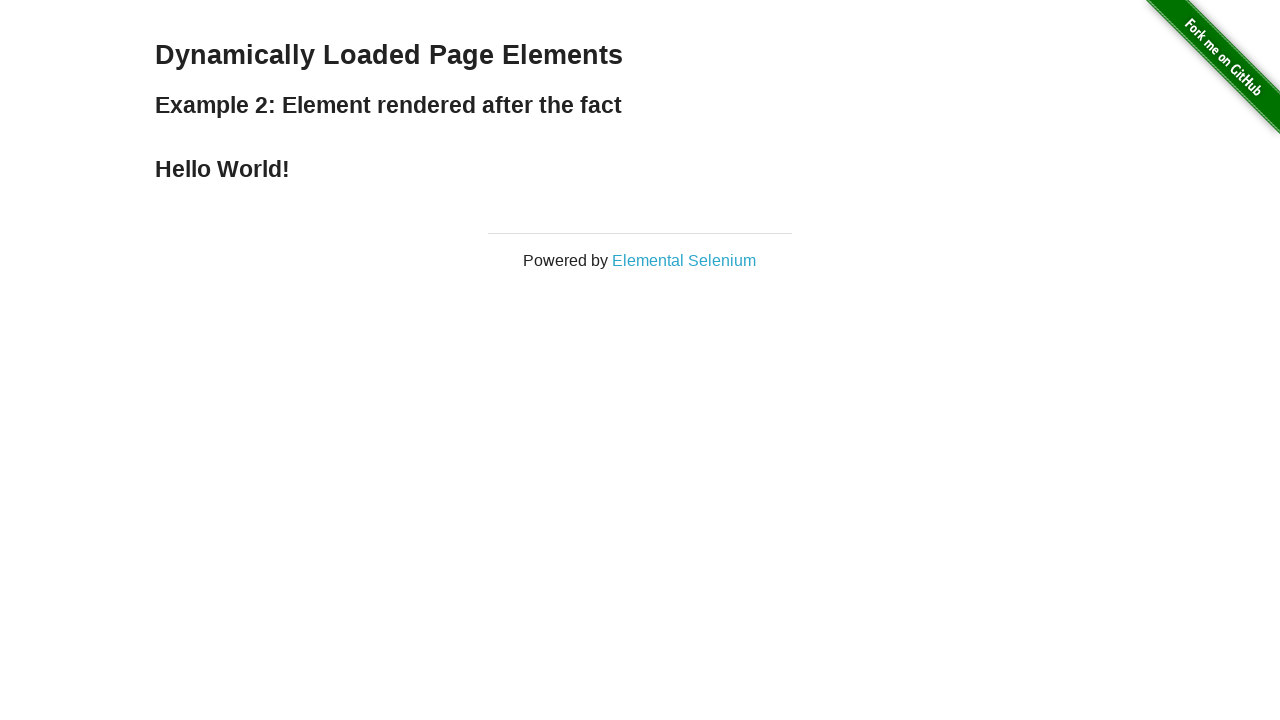

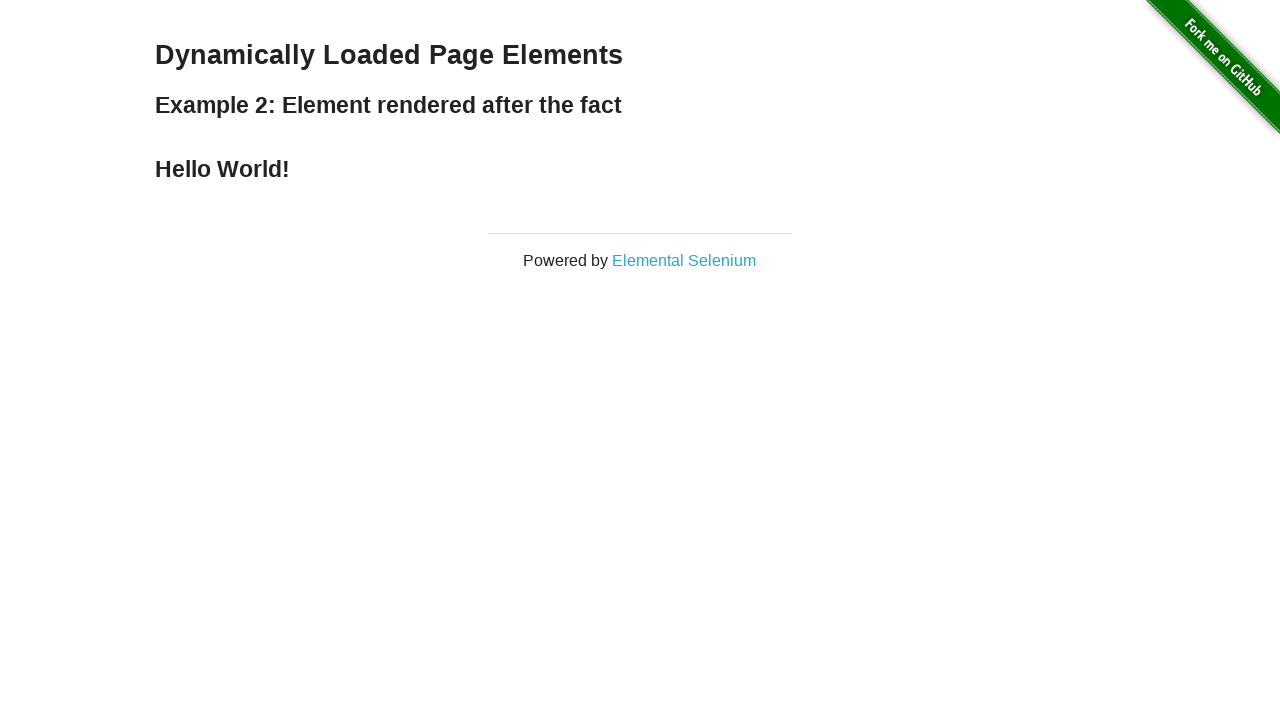